Tests sorting the "Due" column using semantic class selectors on the second table with better markup.

Starting URL: http://the-internet.herokuapp.com/tables

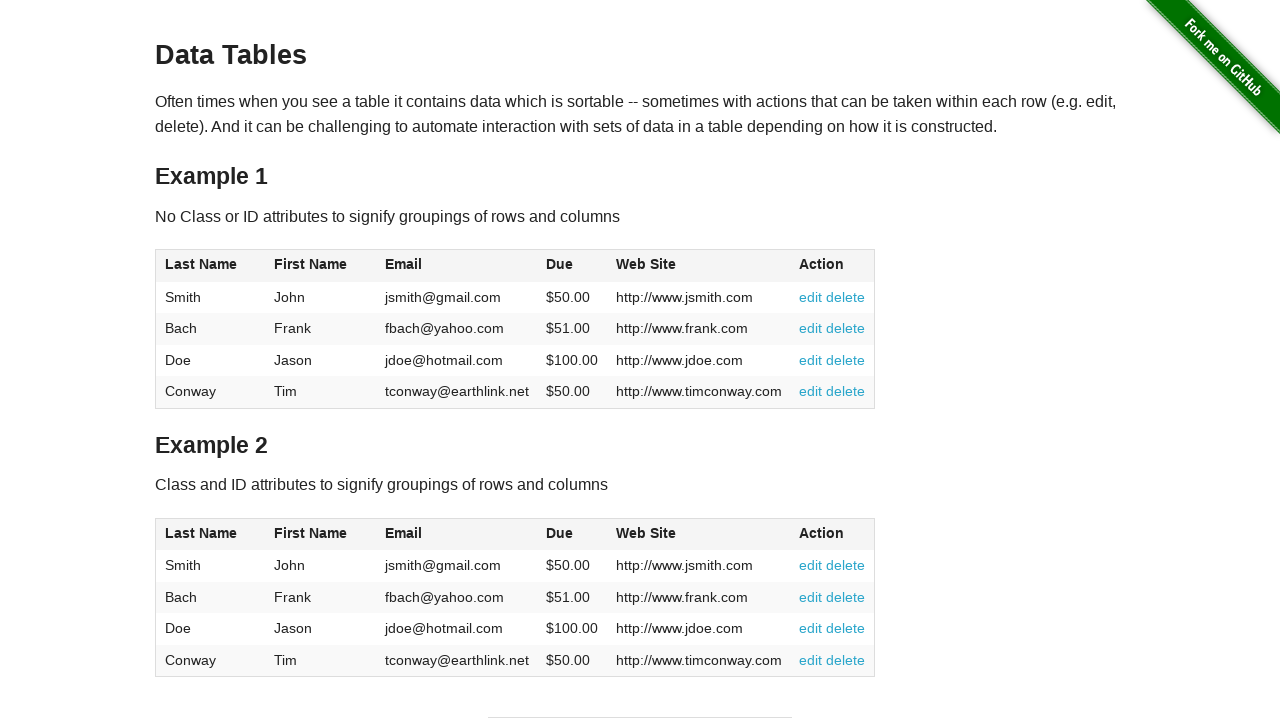

Clicked the Due column header in table 2 using semantic class selector at (560, 533) on #table2 thead .dues
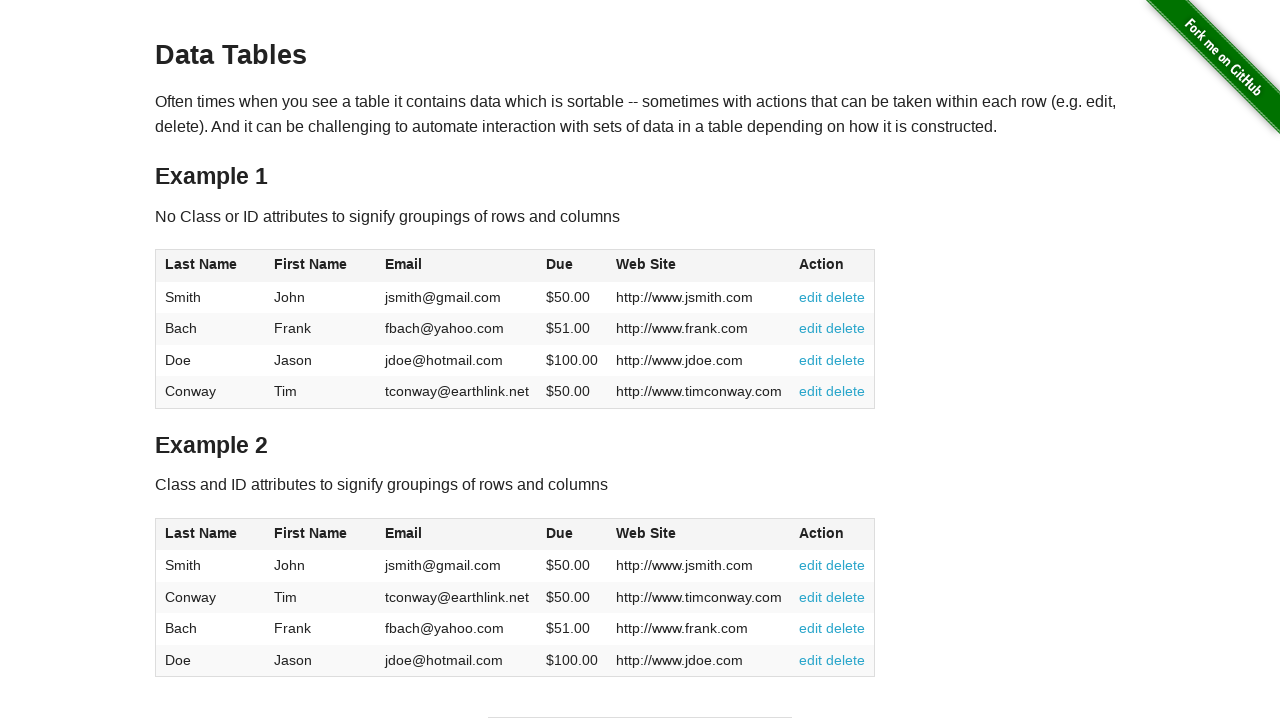

Verified table 2 sorted and Due column is visible in tbody
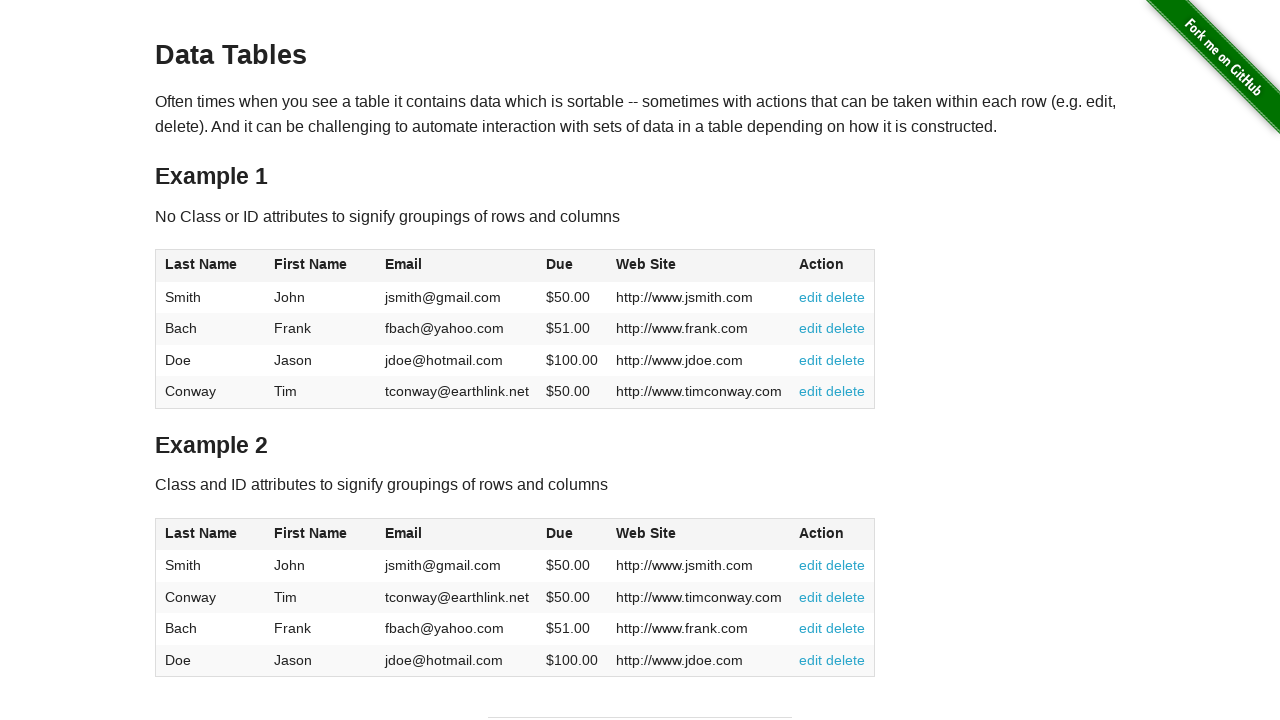

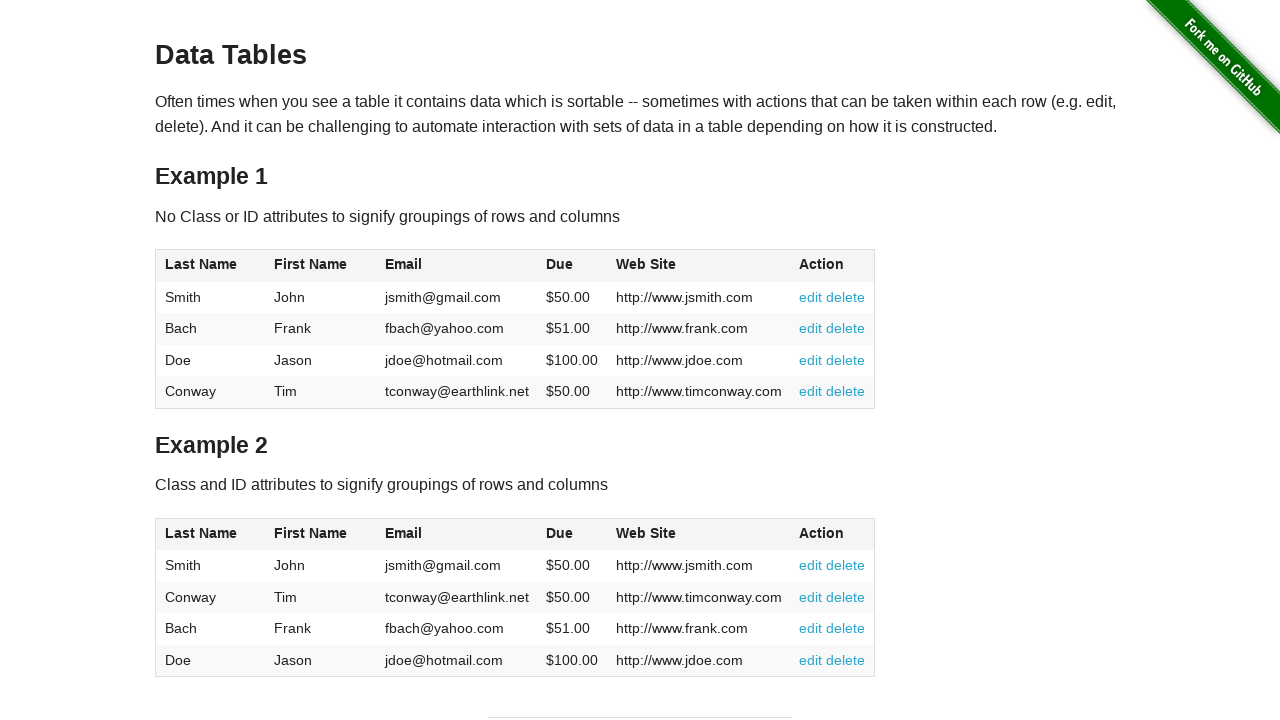